Tests the departure city selection on China Railway 12306 ticket booking website by entering a city name in the departure station input field

Starting URL: https://www.12306.cn/index/index.html

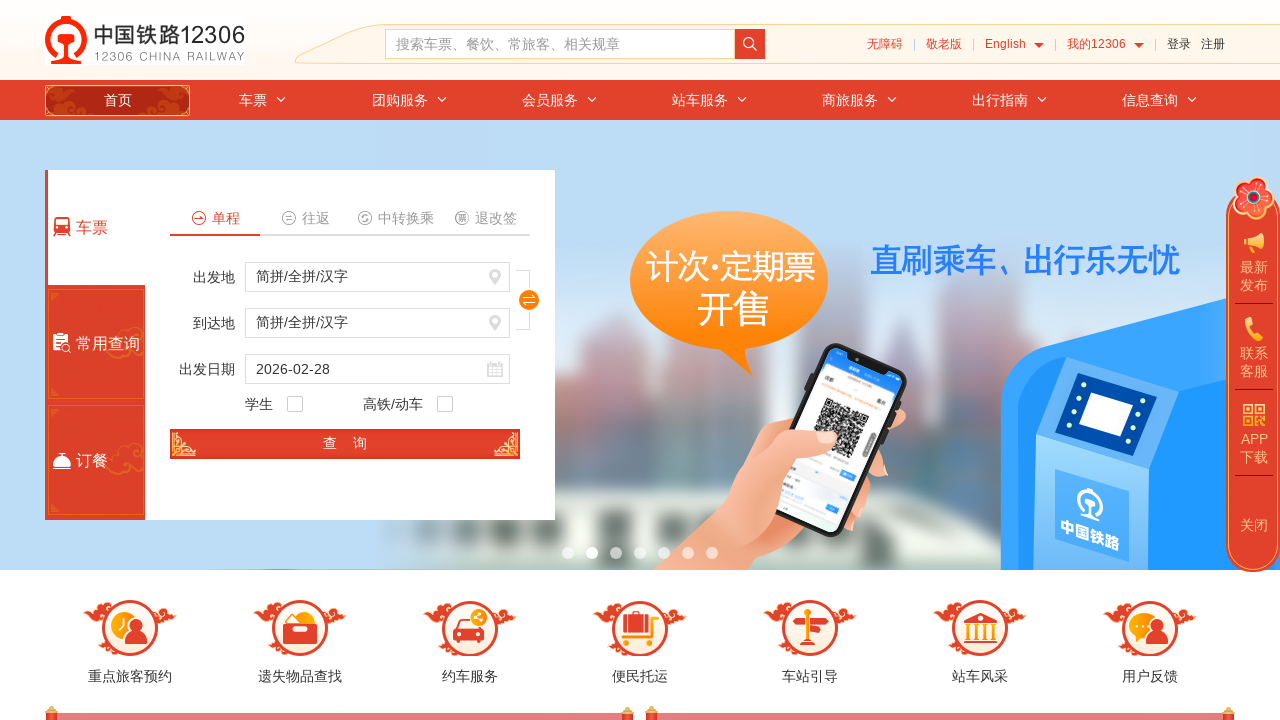

Filled departure station input field with '北京' (Beijing) on input#fromStationText
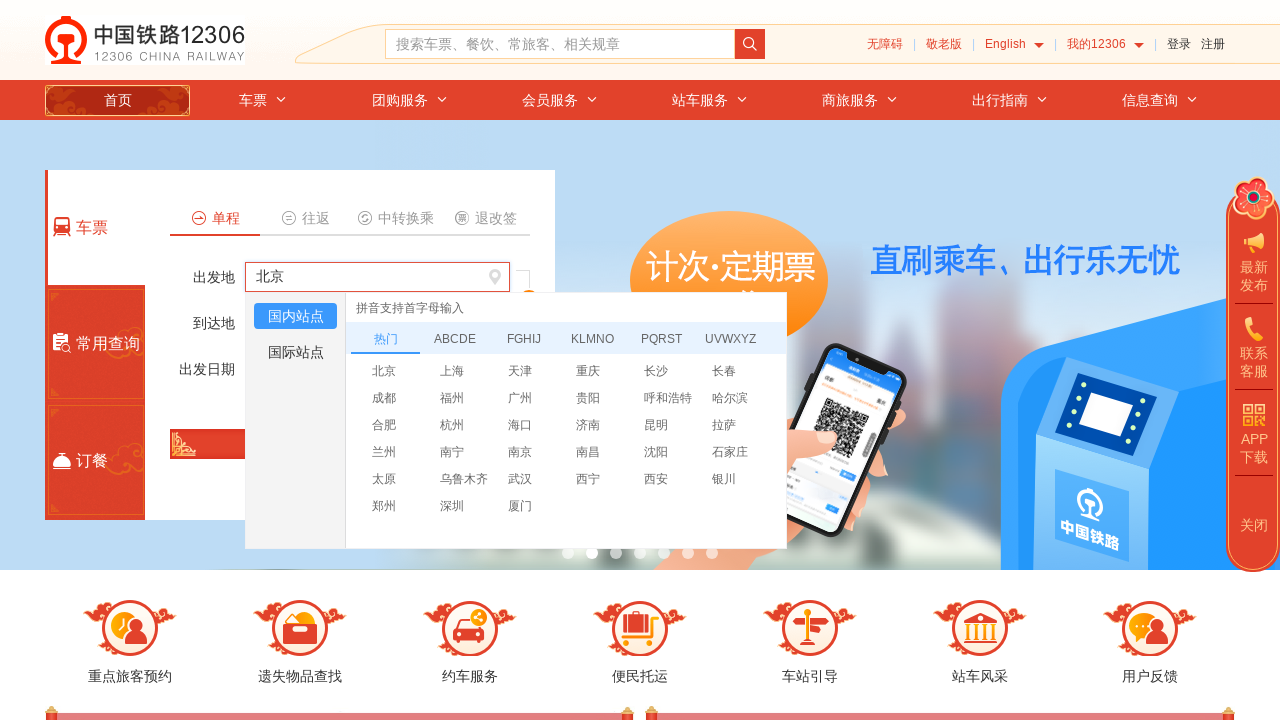

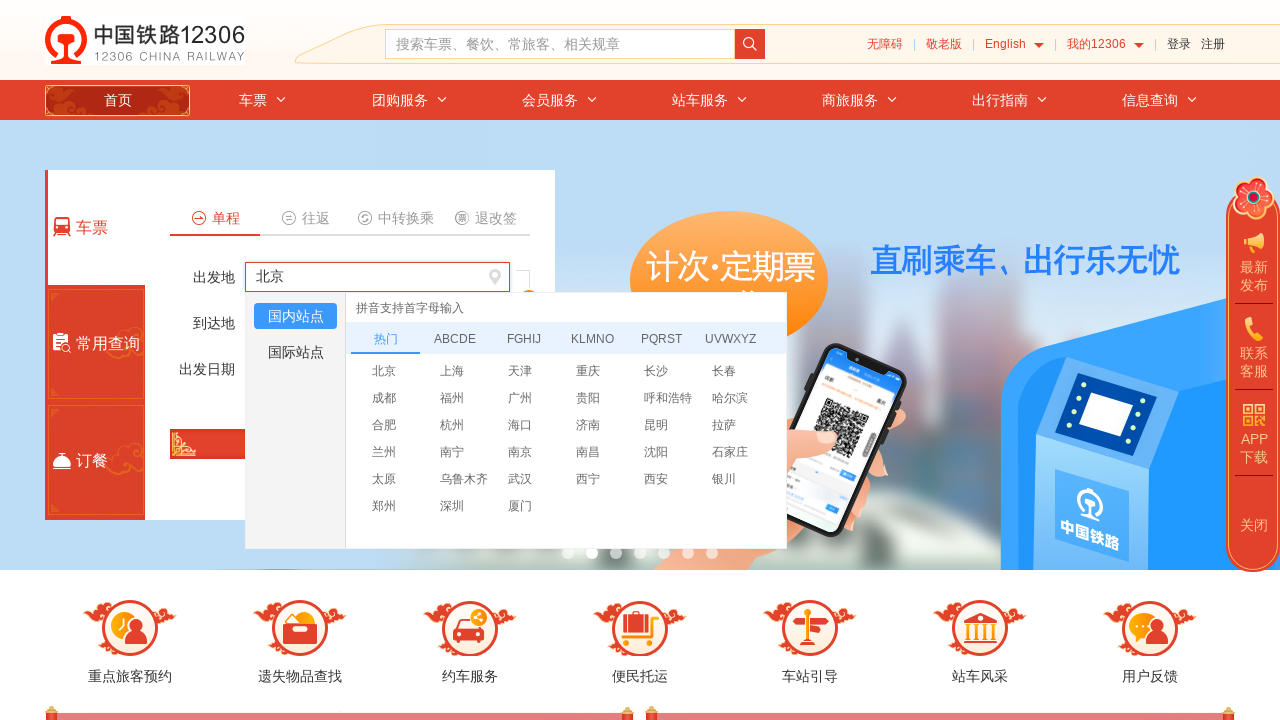